Tests that clicking on Sign up opens the sign up modal window

Starting URL: https://www.demoblaze.com

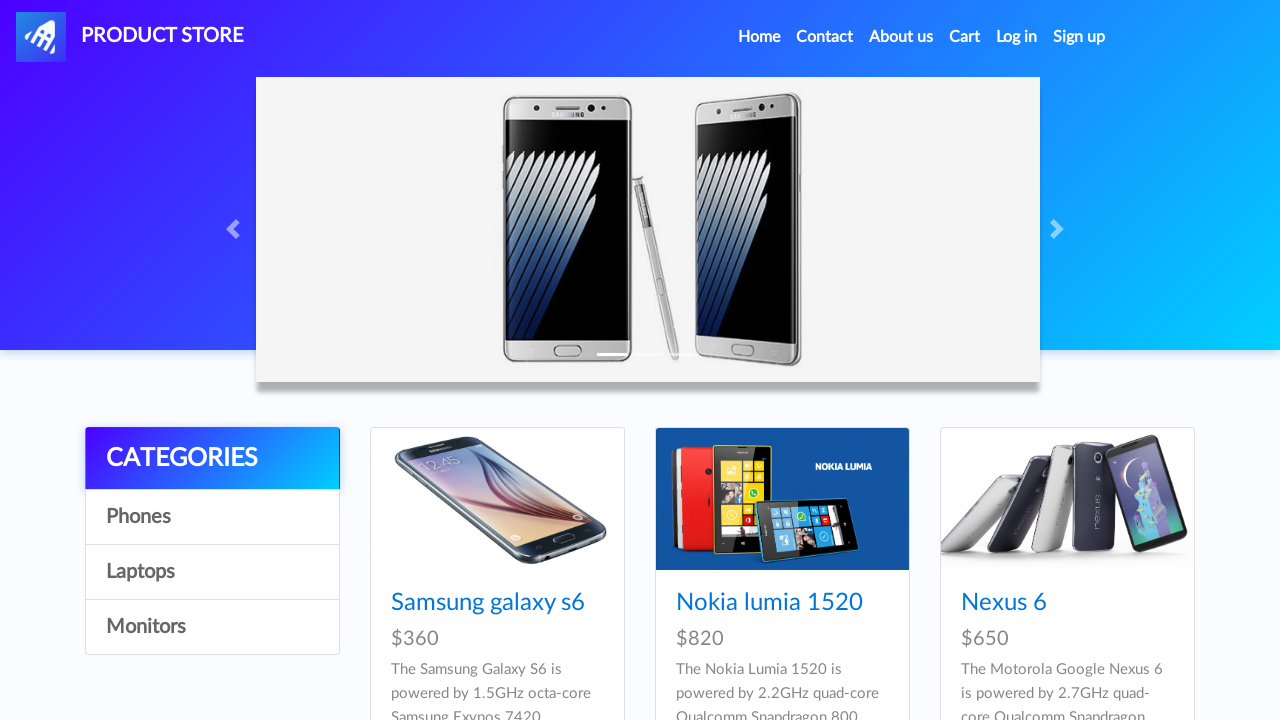

Clicked Sign up link in navigation at (1079, 37) on a.nav-link:has-text('Sign up')
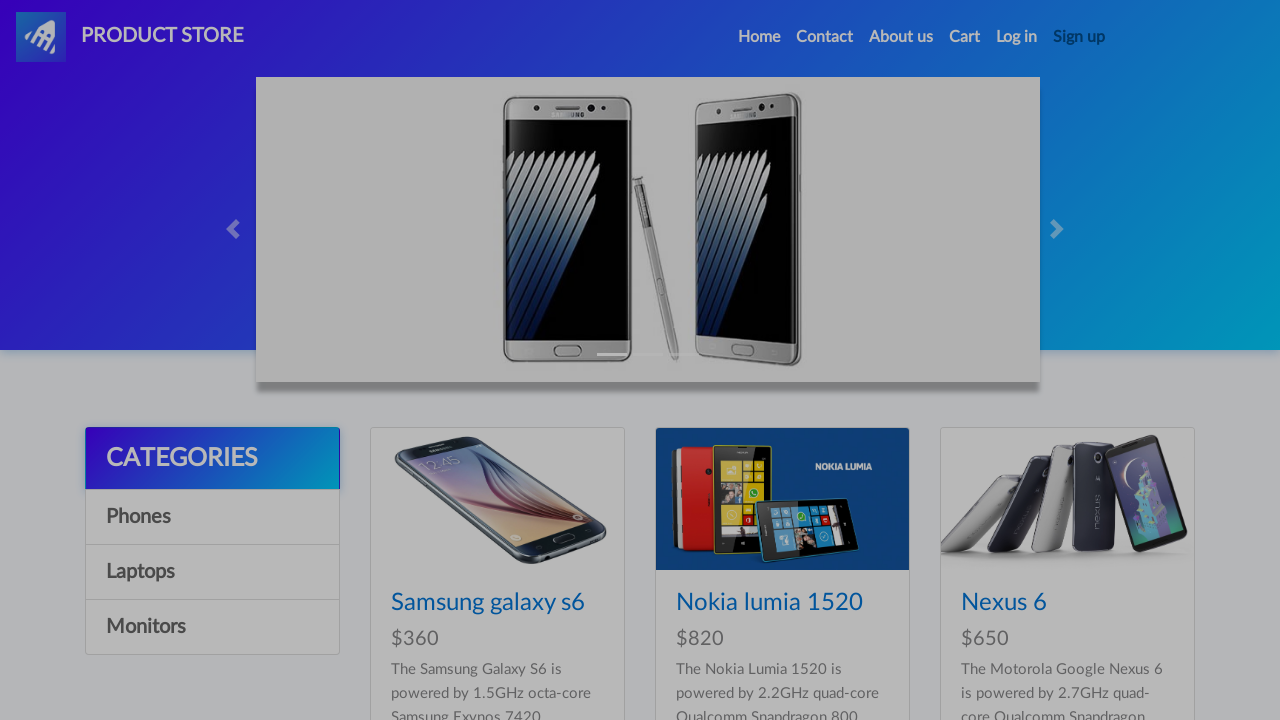

Sign up modal window appeared and became visible
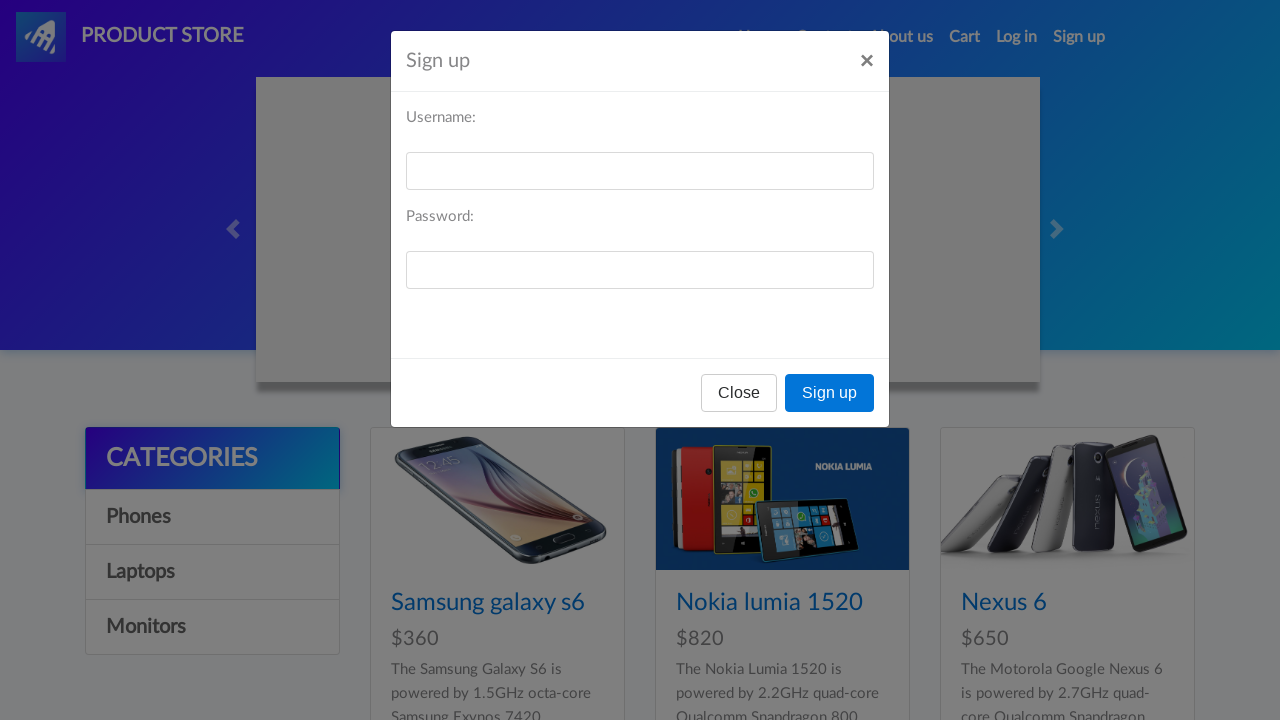

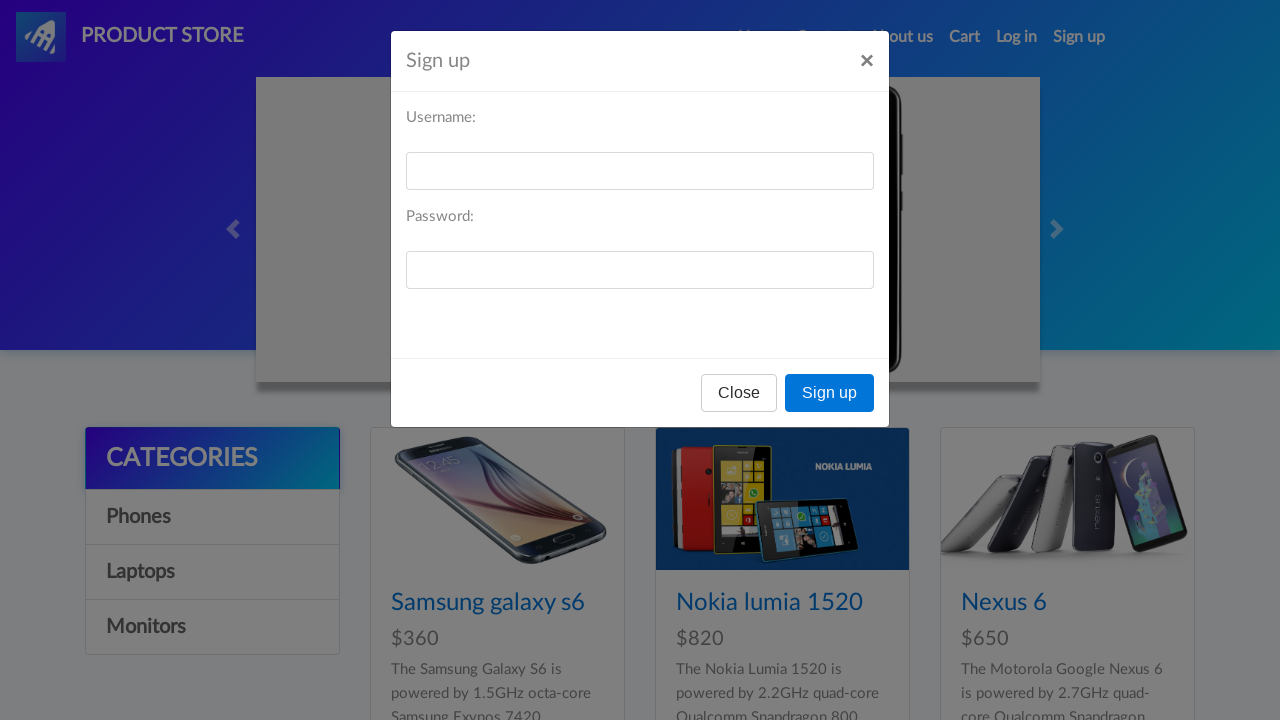